Verifies that the 'Contact' menu item is visible in the navigation bar

Starting URL: https://www.demoblaze.com/cart.html

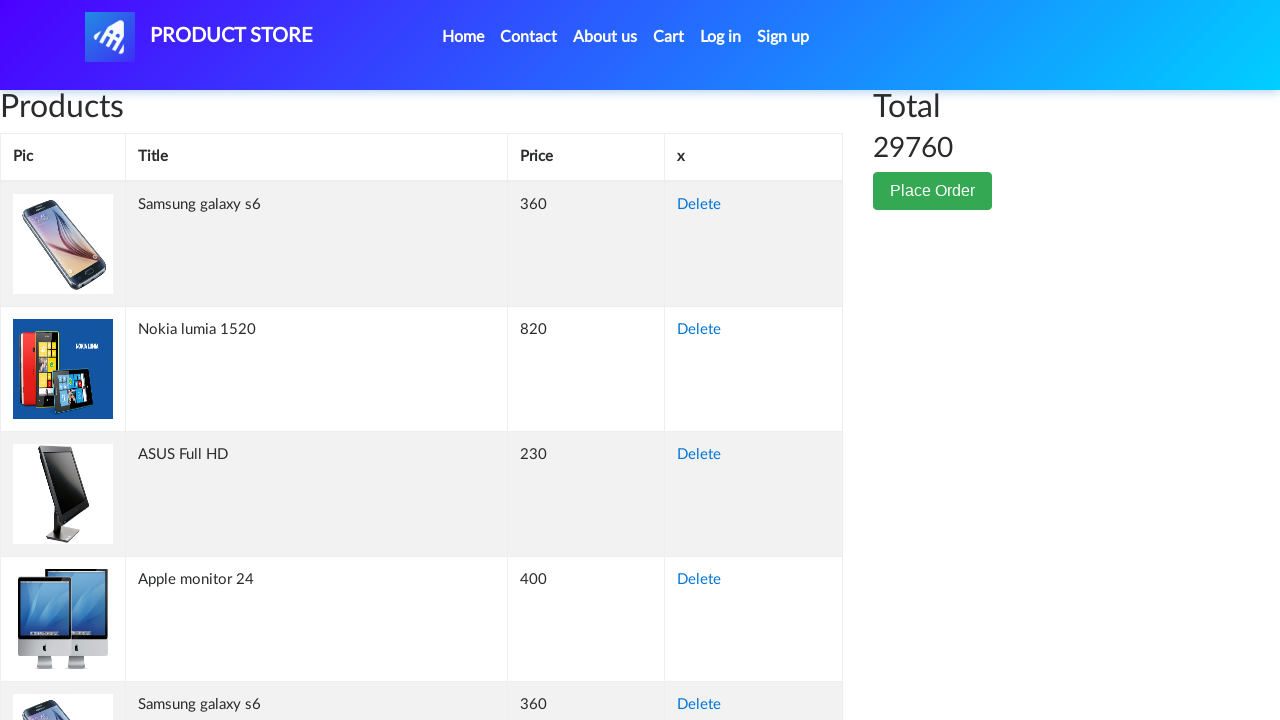

Navigated to https://www.demoblaze.com/cart.html
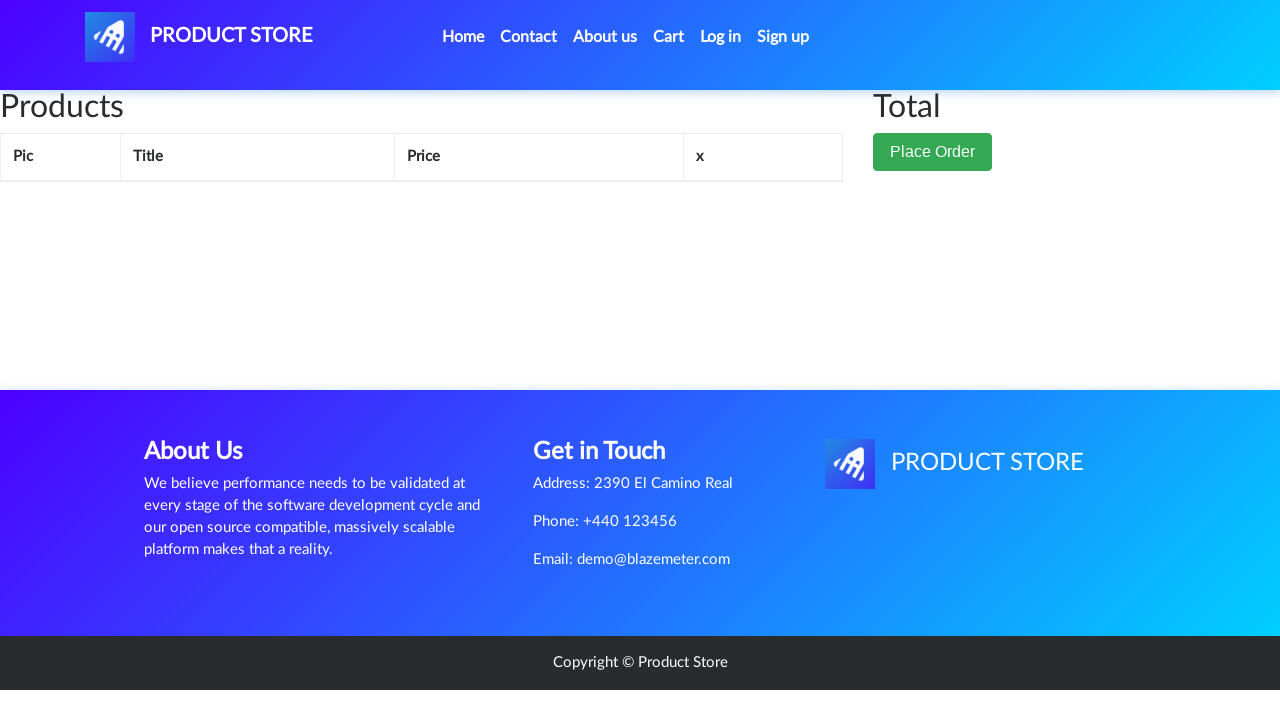

Located Contact menu item using CSS selector
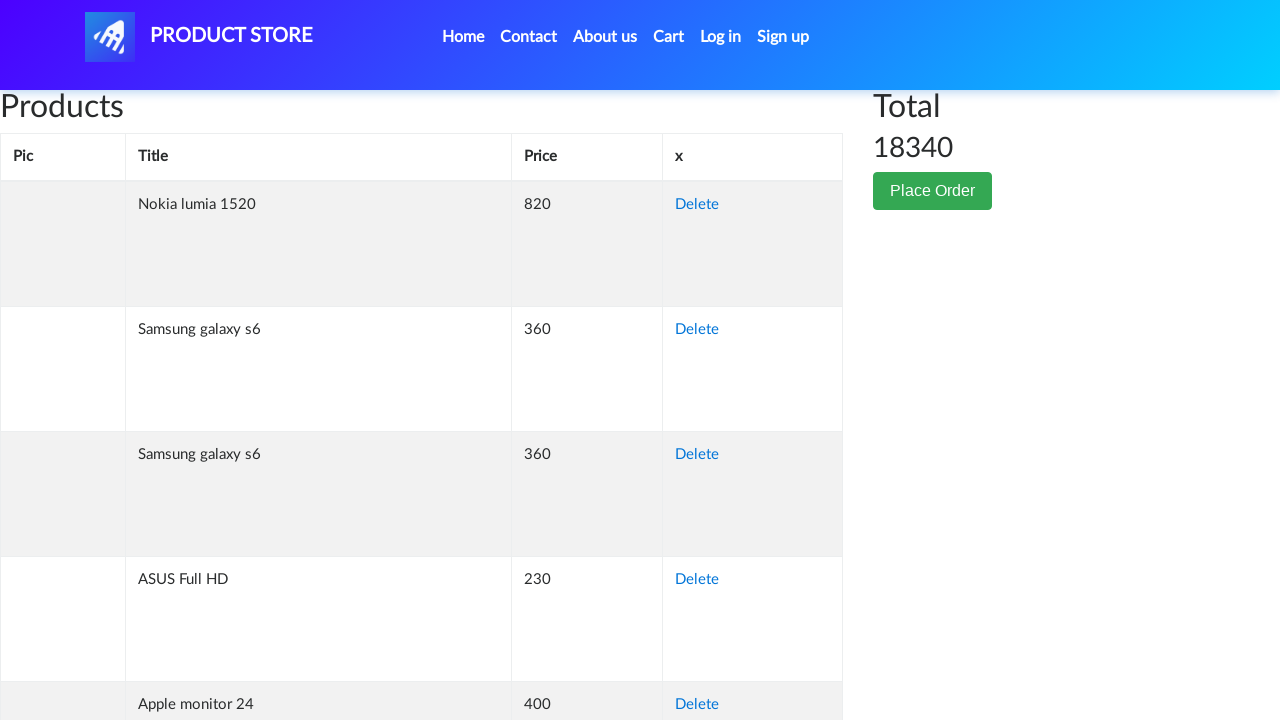

Verified that Contact menu item is visible in navigation bar
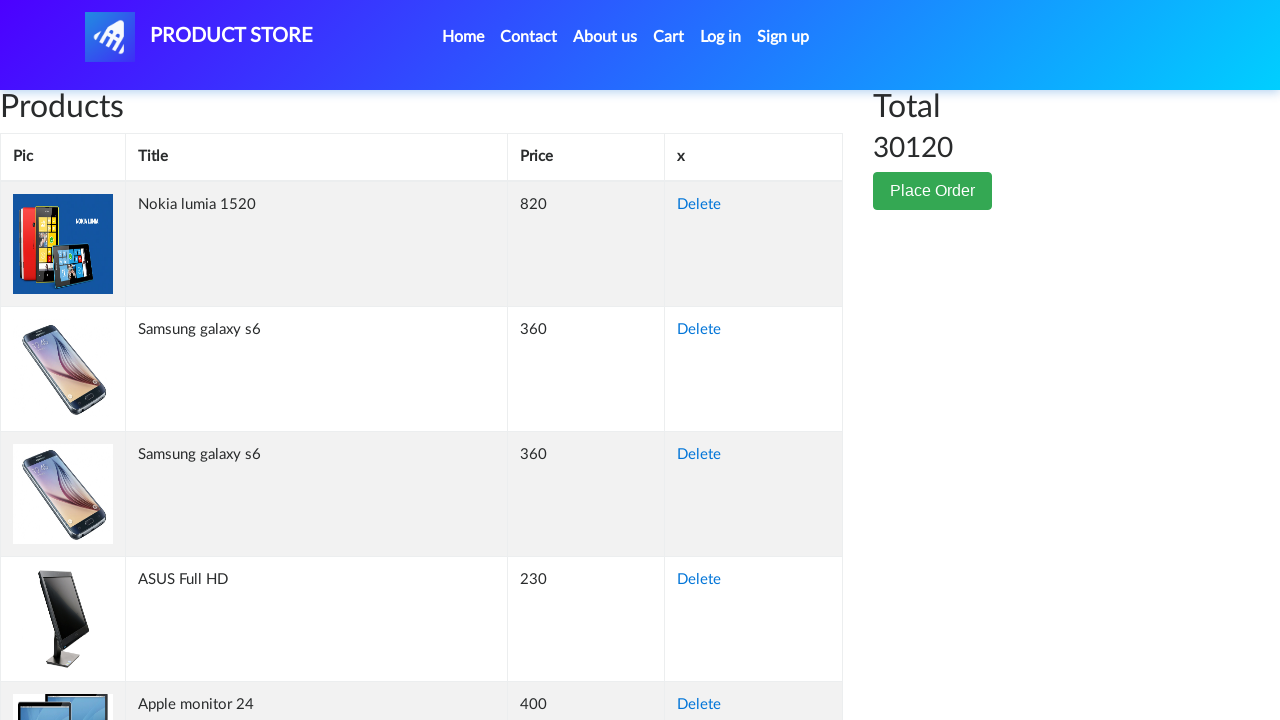

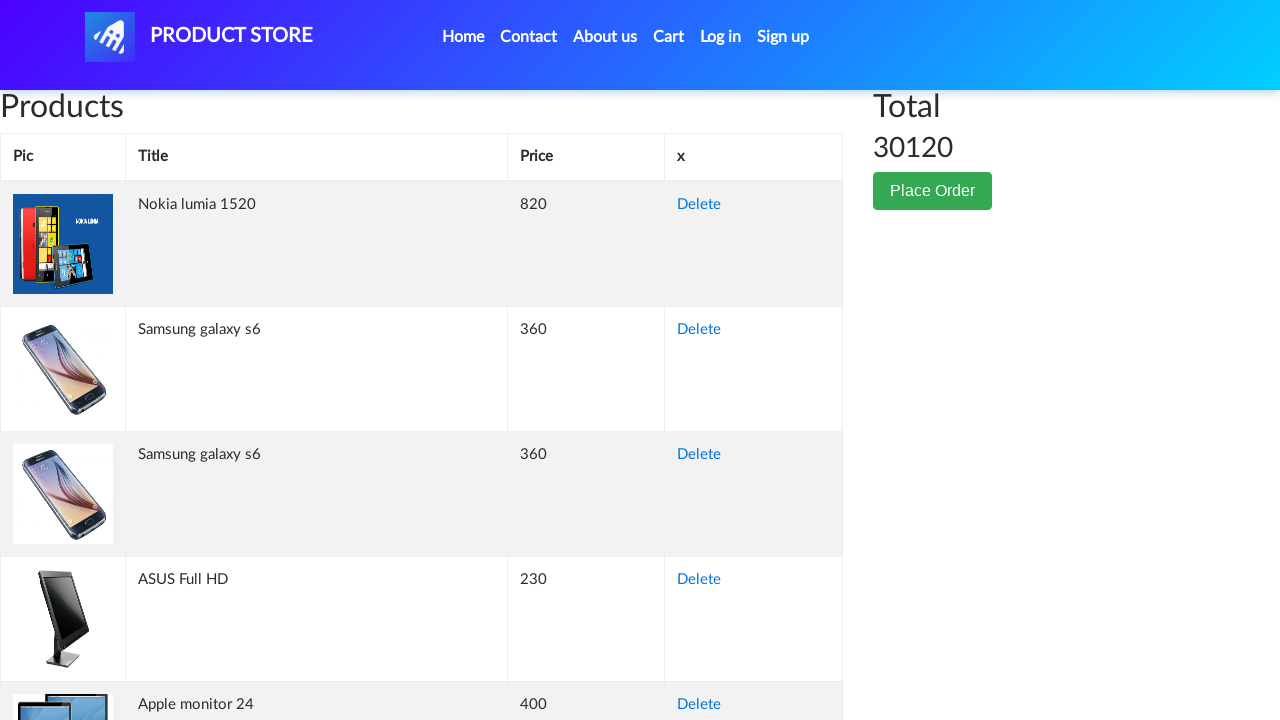